Tests DuckDuckGo search functionality by entering a search query, submitting it with Enter key, and verifying the page title contains the expected search results.

Starting URL: https://duckduckgo.com

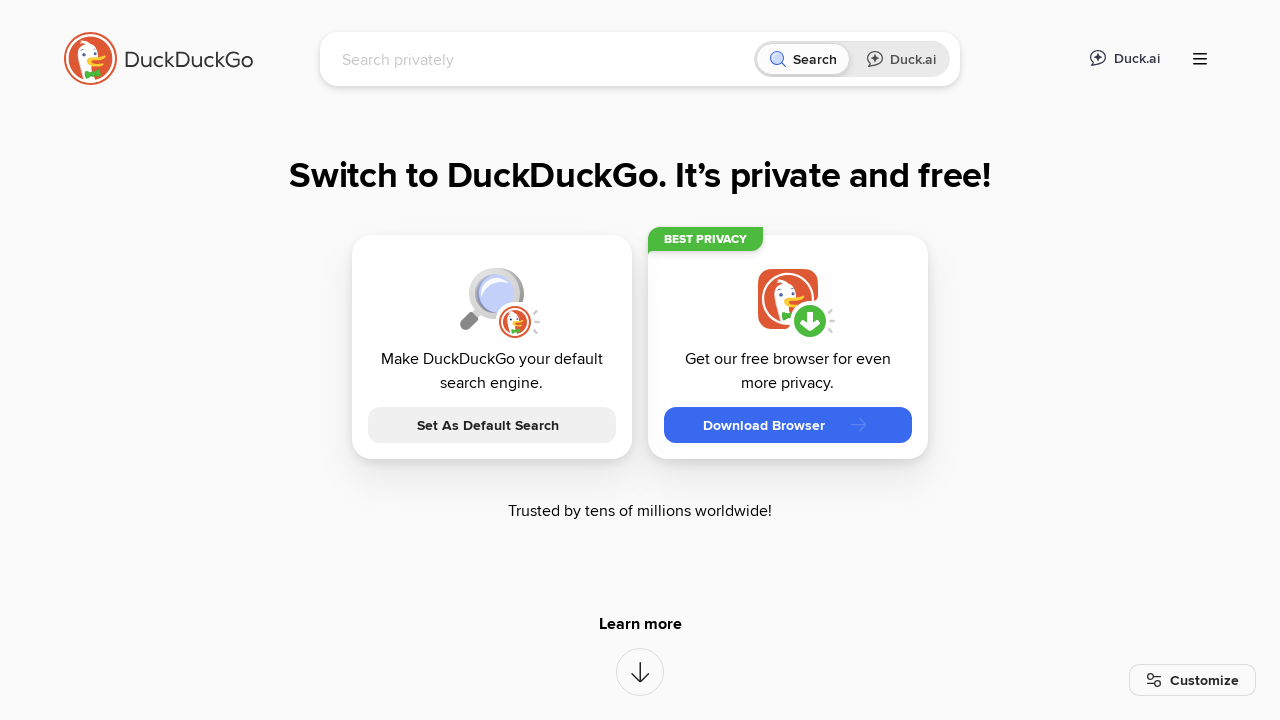

Clicked on the search input field at (544, 59) on [name='q']
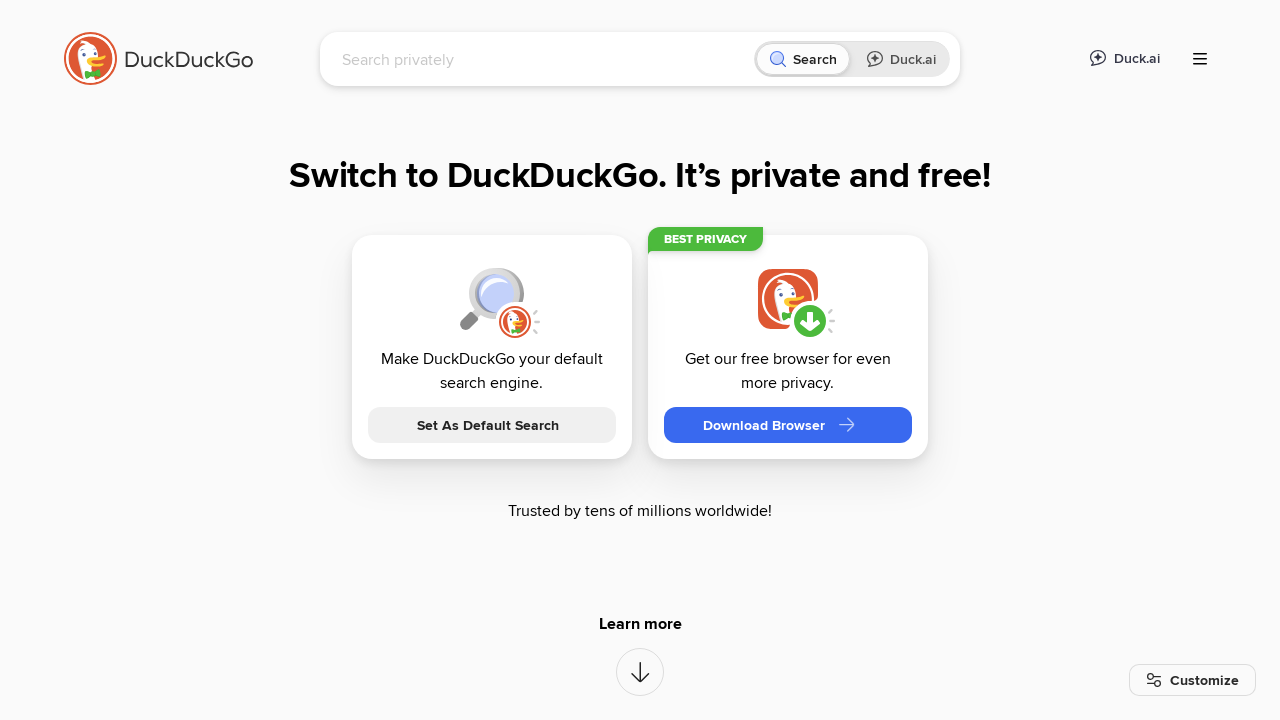

Typed 'LambdaTest' into the search field on [name='q']
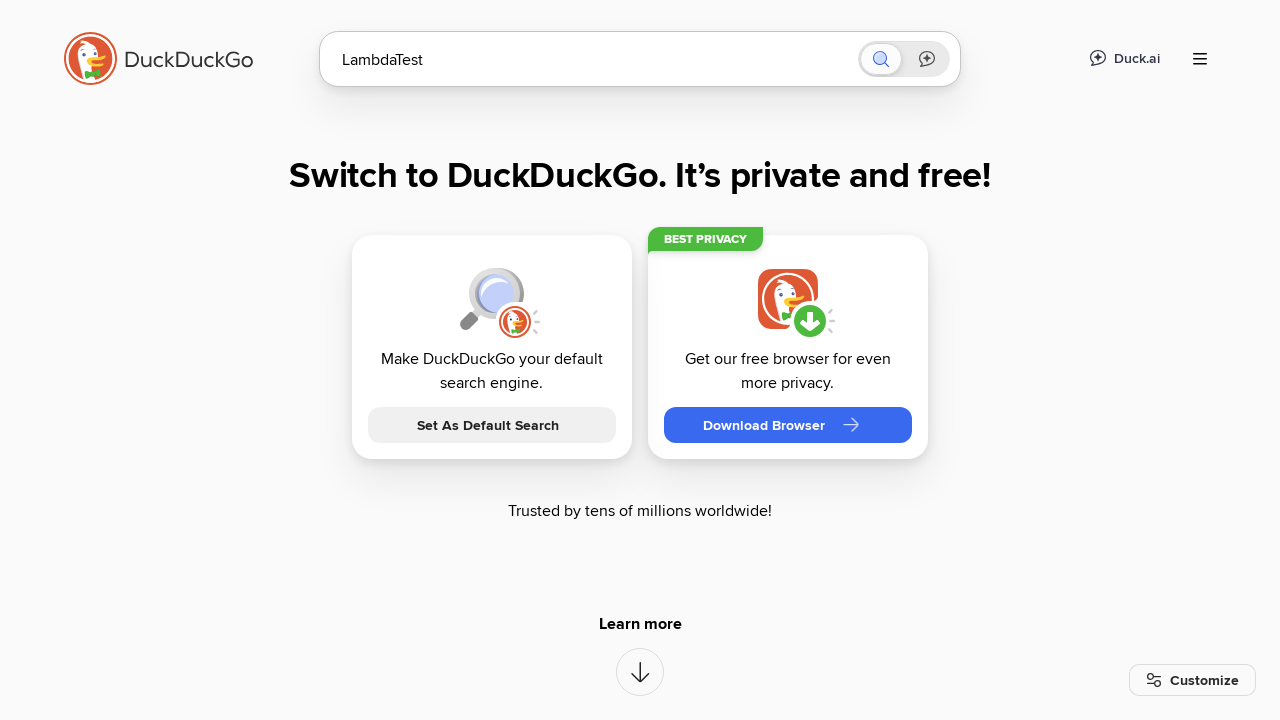

Pressed Enter to submit the search query on [name='q']
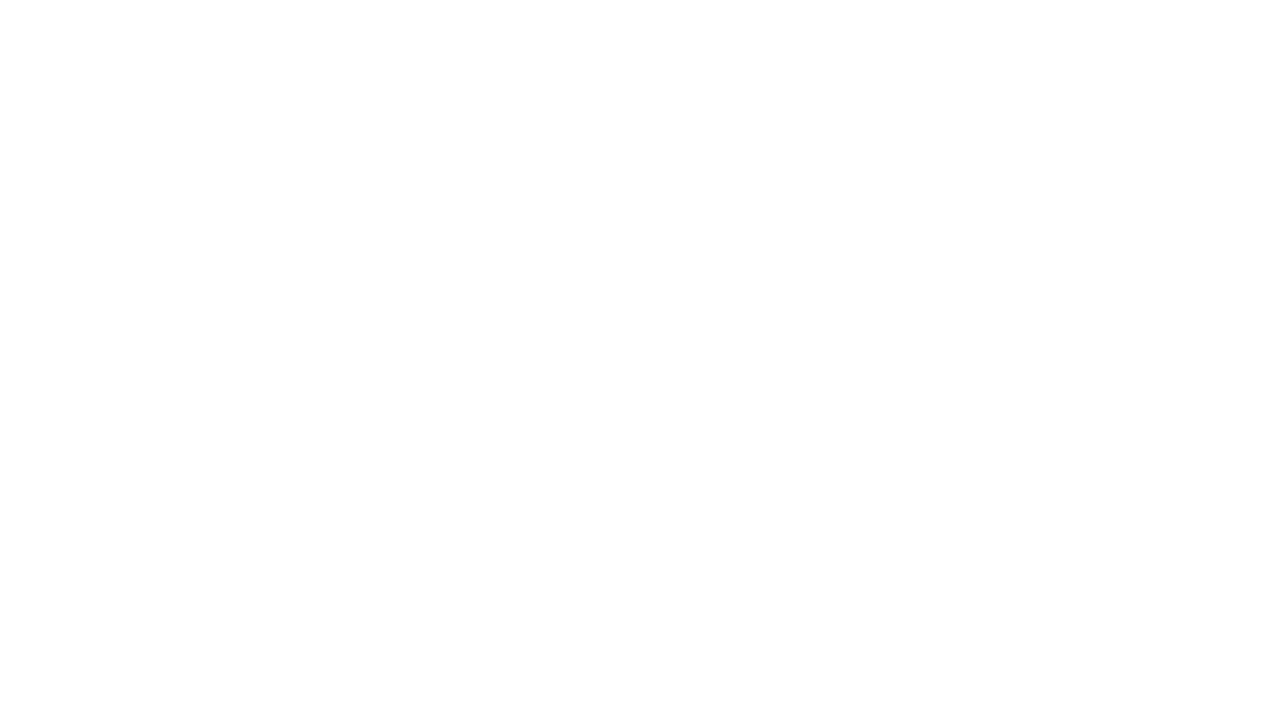

Waited for page to reach domcontentloaded state
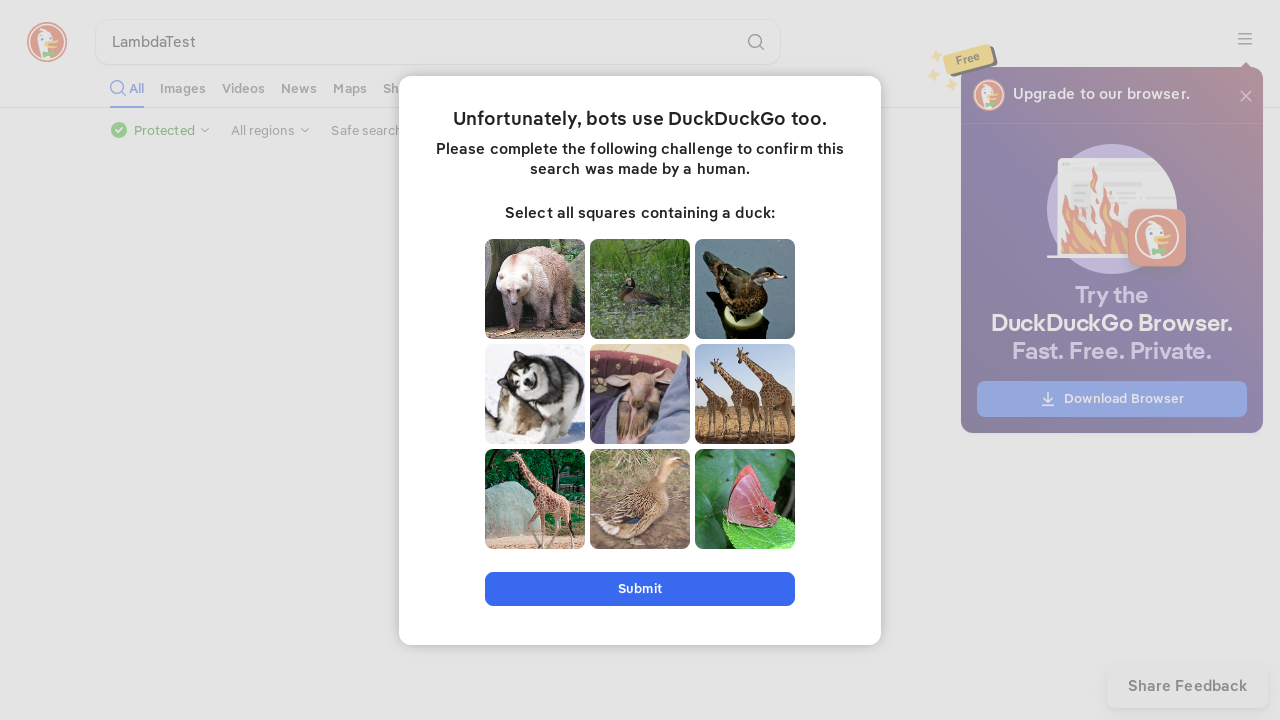

Retrieved page title: 'LambdaTest at DuckDuckGo'
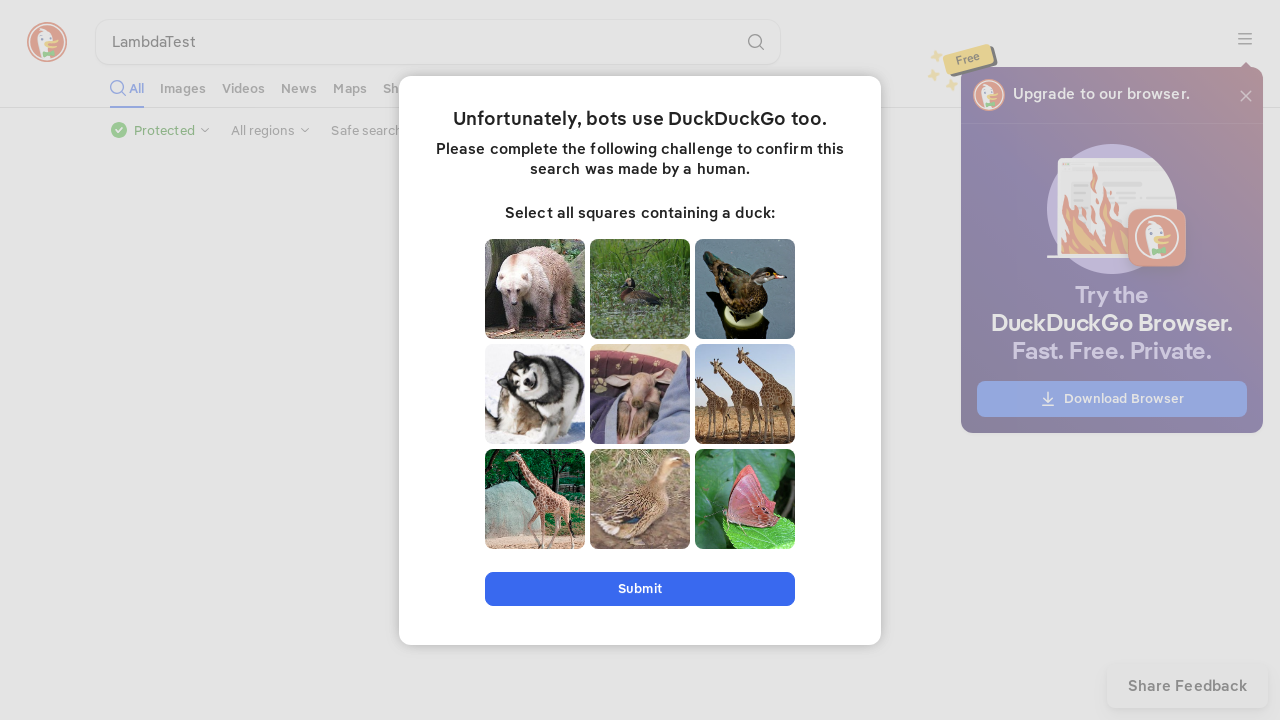

Verified that 'LambdaTest' is present in the page title
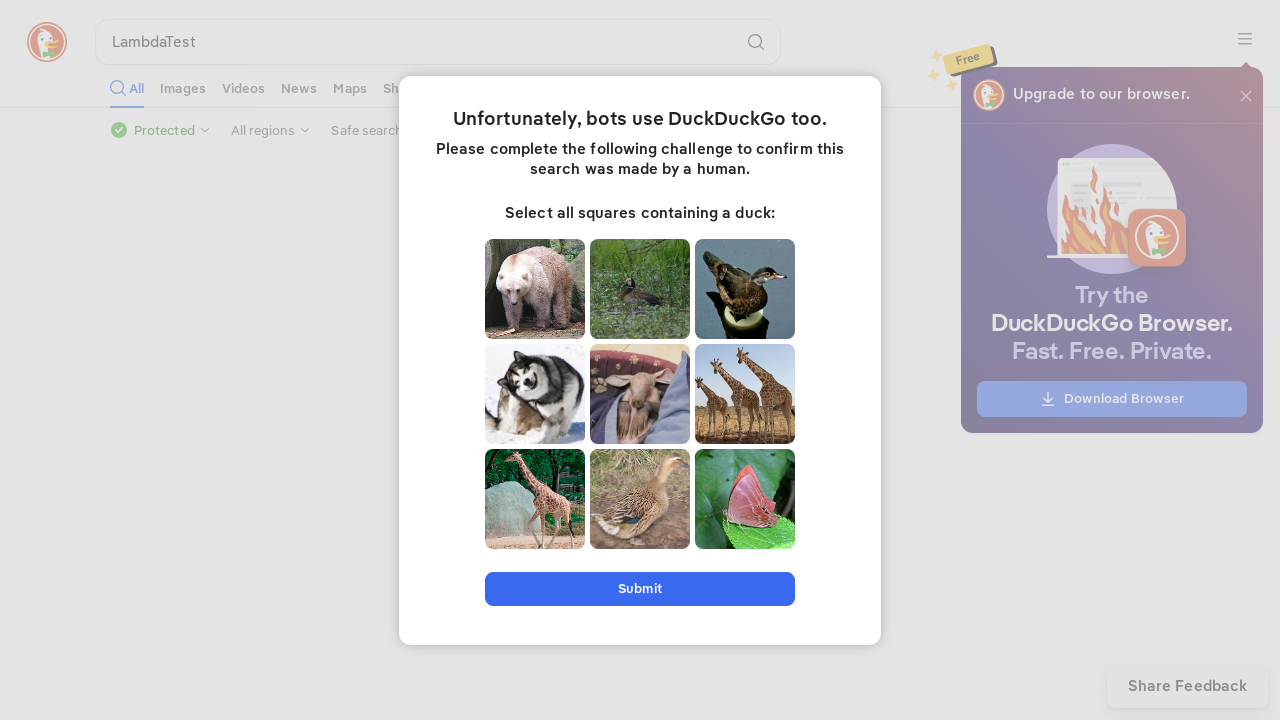

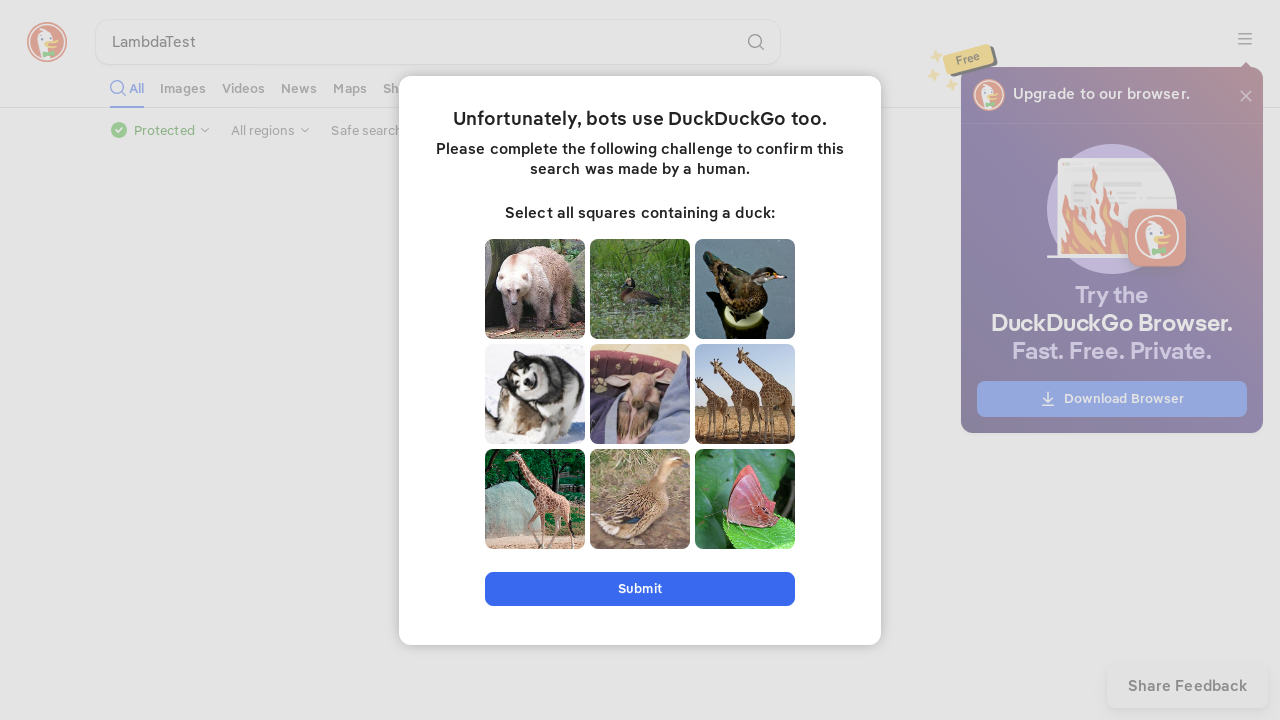